Tests clicking a link that opens a popup window on a test website, then closes all browser windows.

Starting URL: http://omayo.blogspot.com/

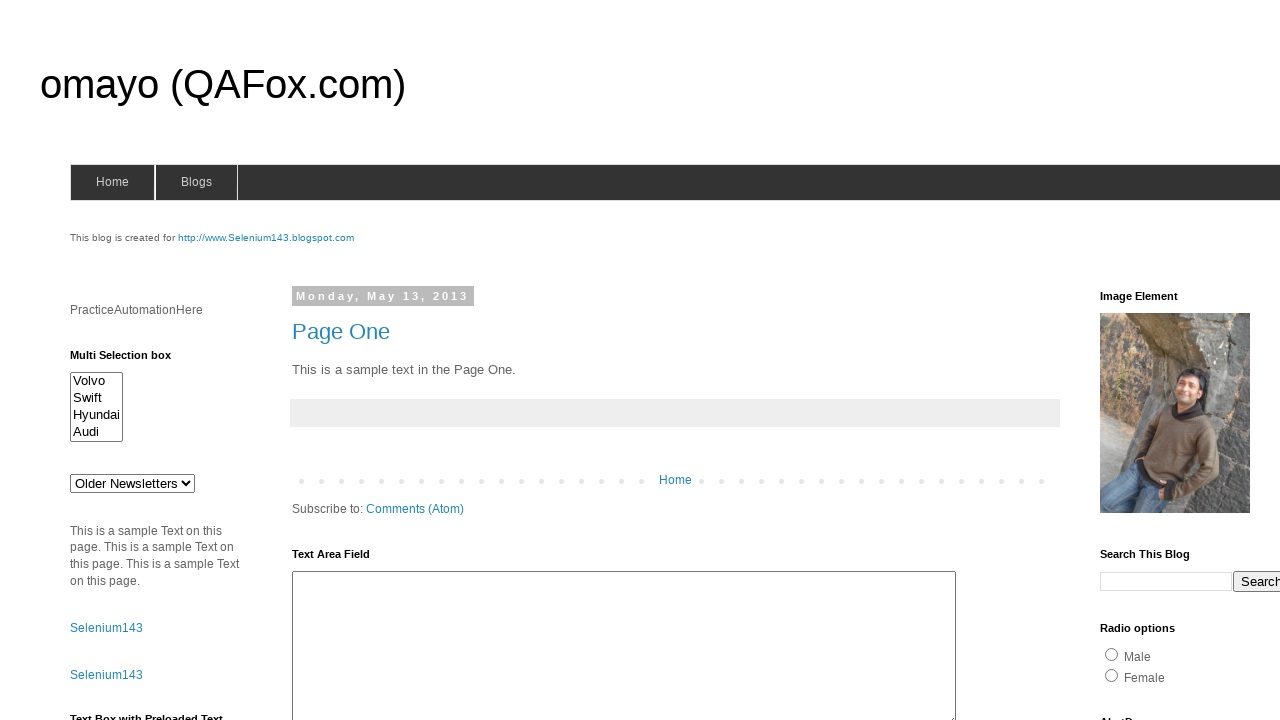

Clicked link to open popup window at (132, 360) on text=Open a popup window
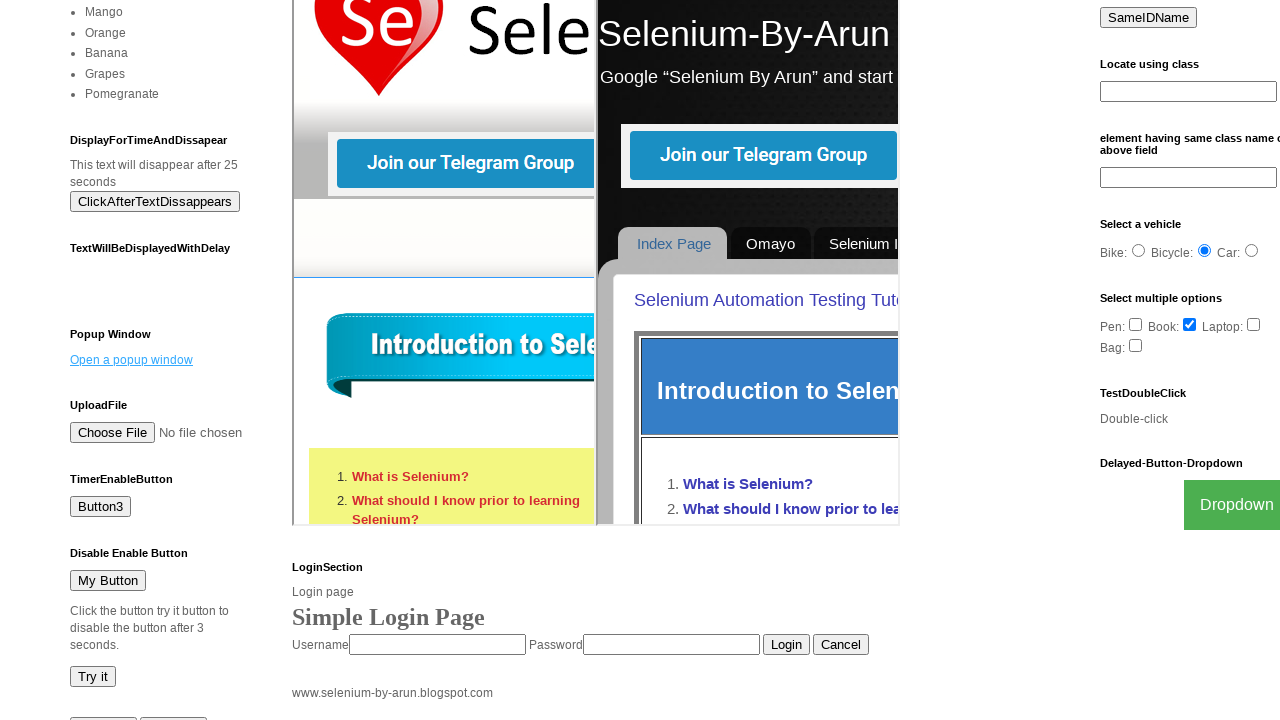

Waited for popup window to open
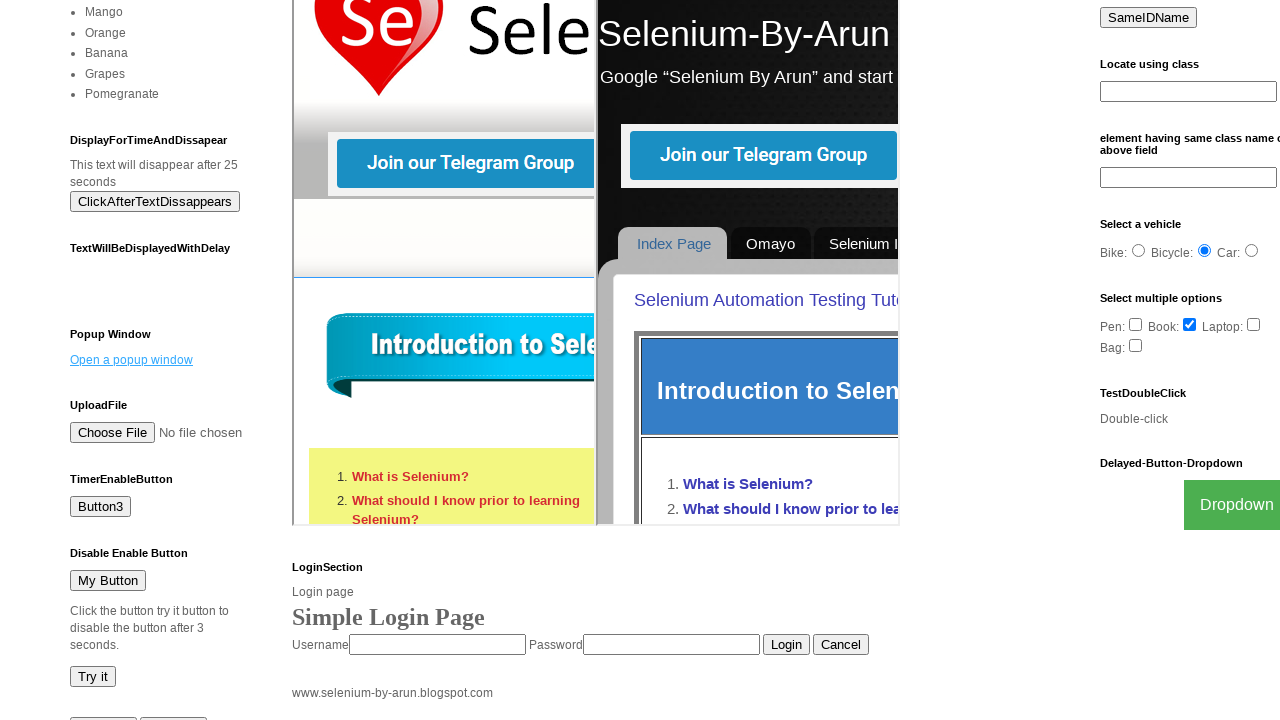

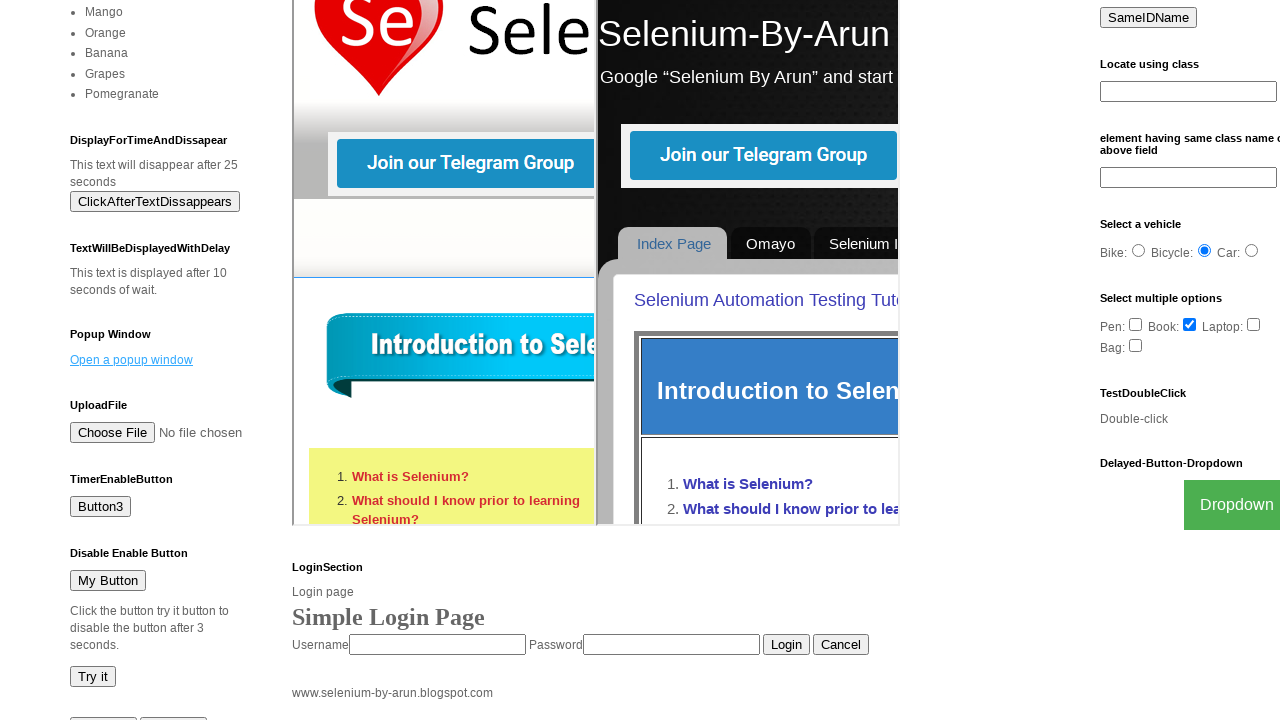